Tests a super calculator Angular application by inputting two numbers, selecting multiplication operator, clicking Go, and waiting for the result to display

Starting URL: https://juliemr.github.io/protractor-demo/

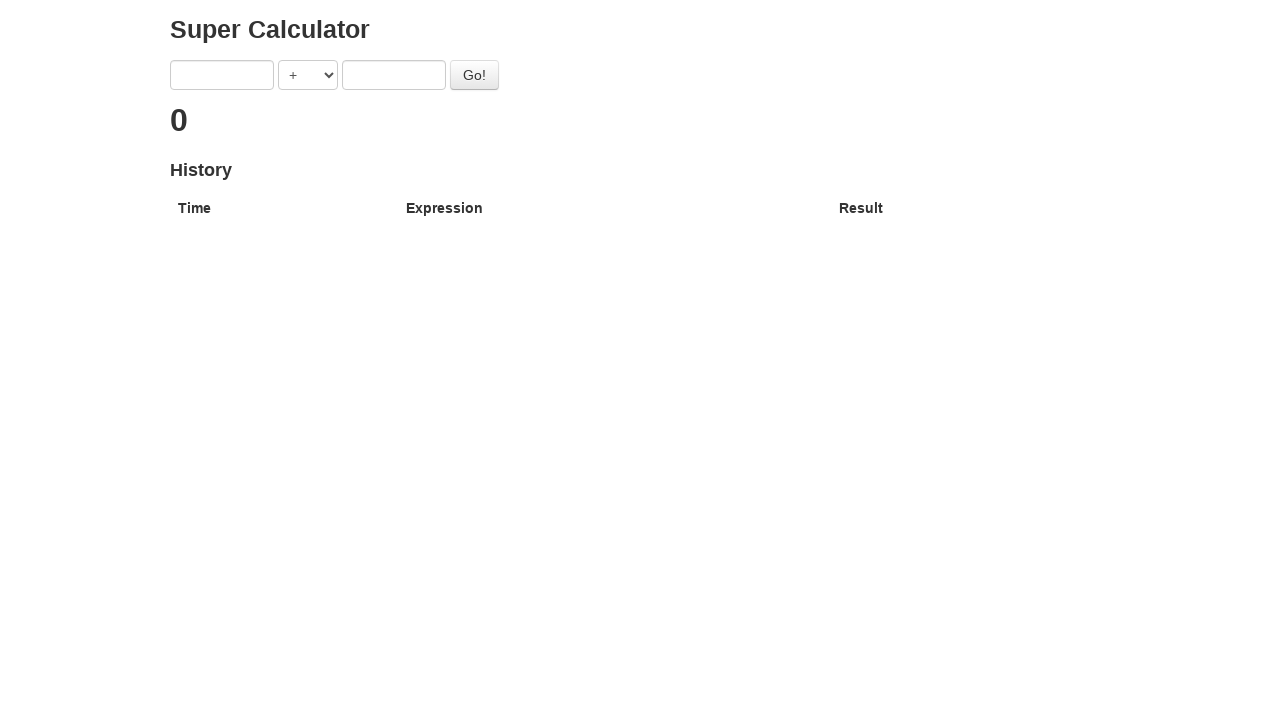

Navigated to super calculator application
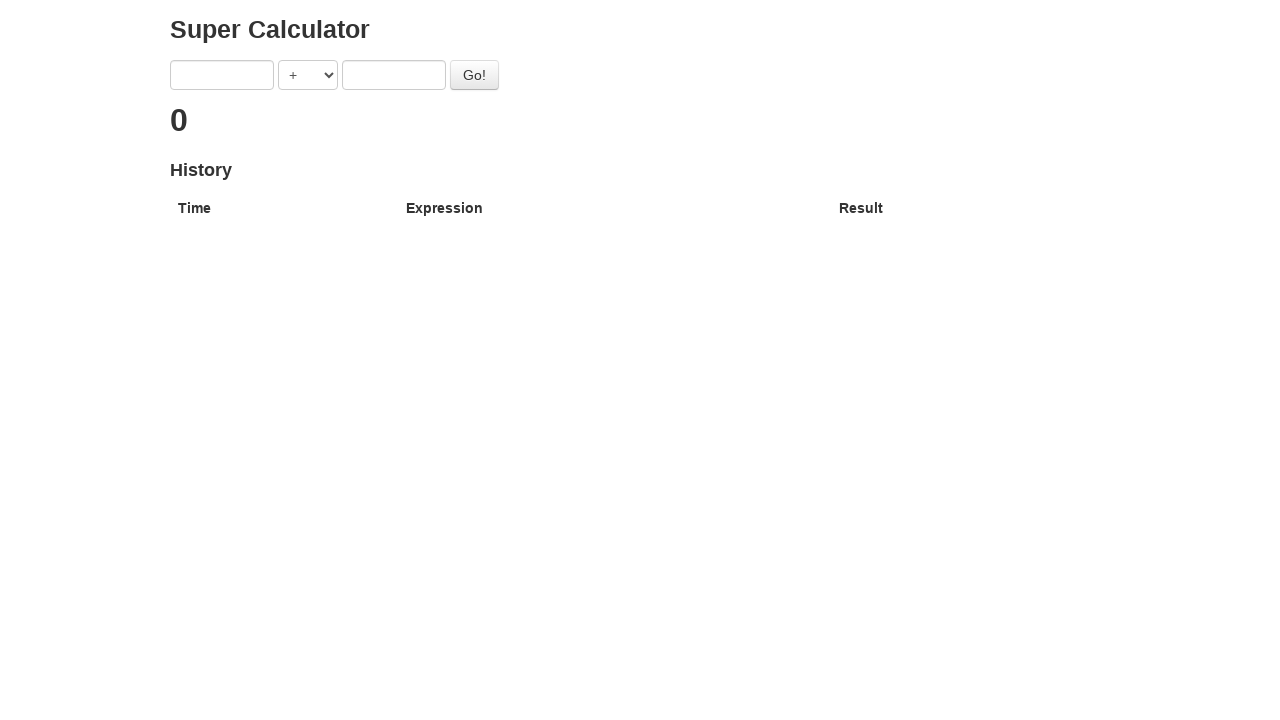

Entered first number: 5 on input[ng-model='first']
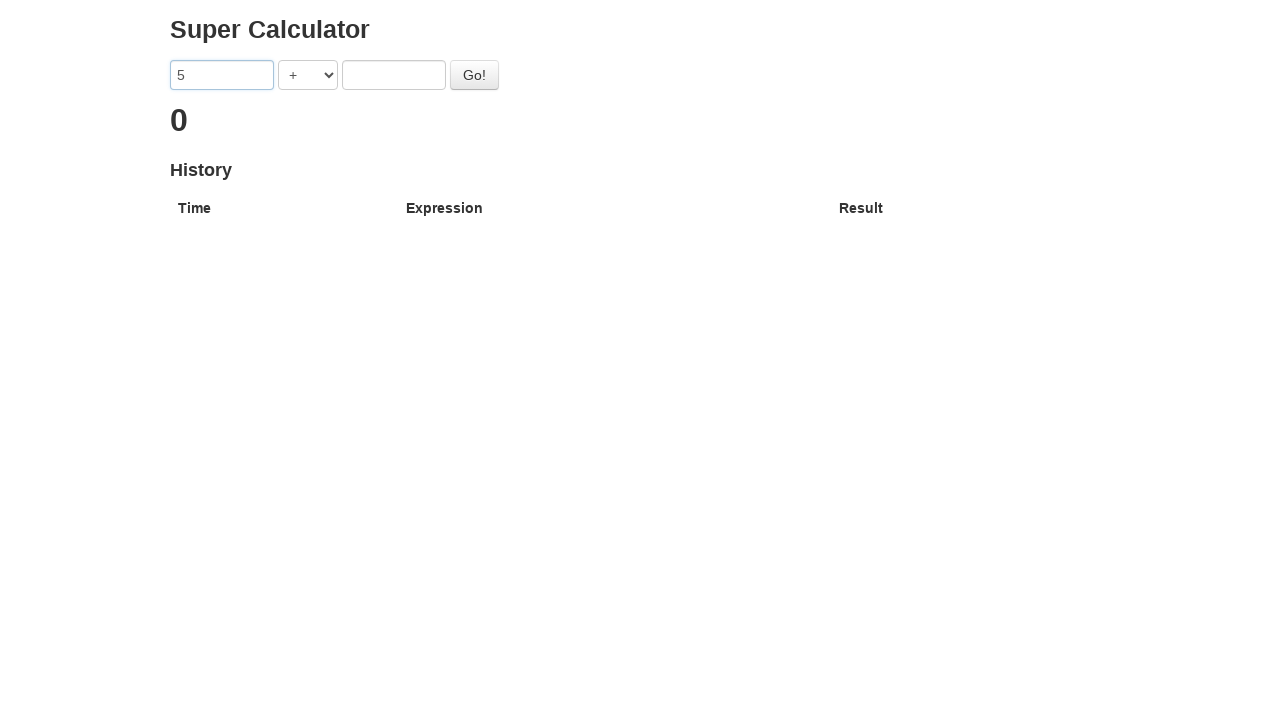

Clicked operator dropdown at (308, 75) on select[ng-model='operator']
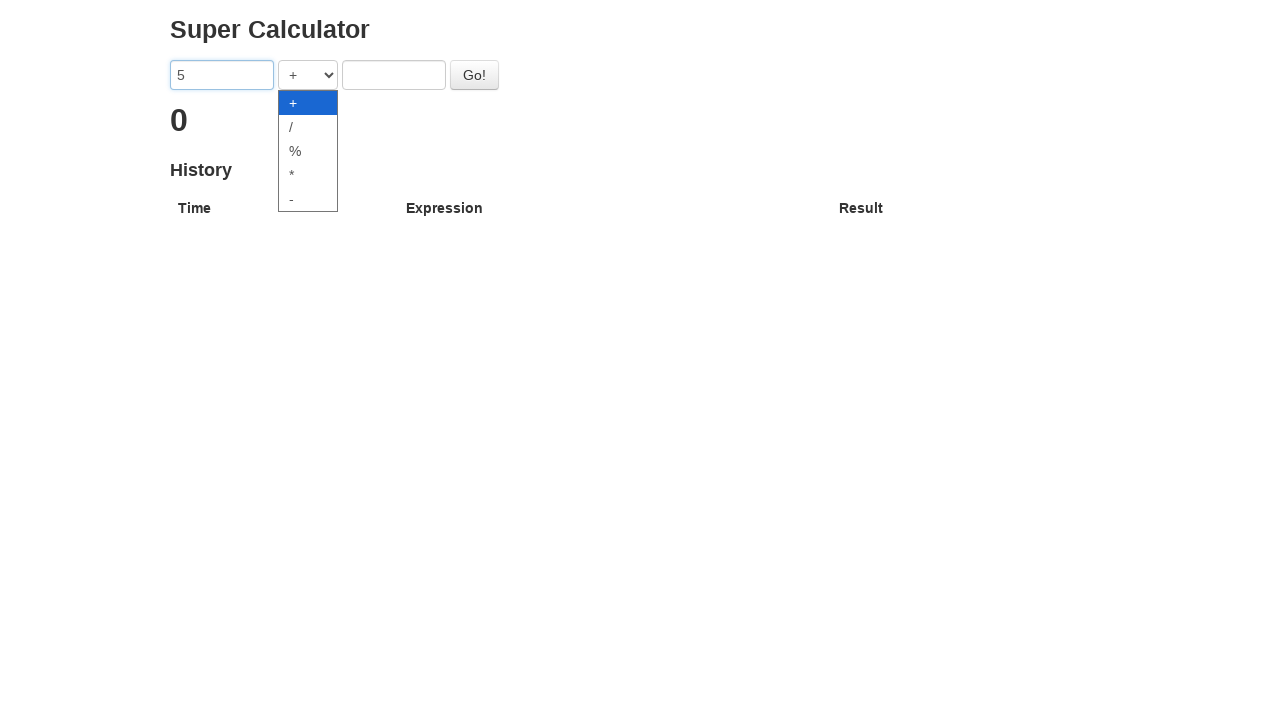

Selected multiplication operator (*) on select[ng-model='operator']
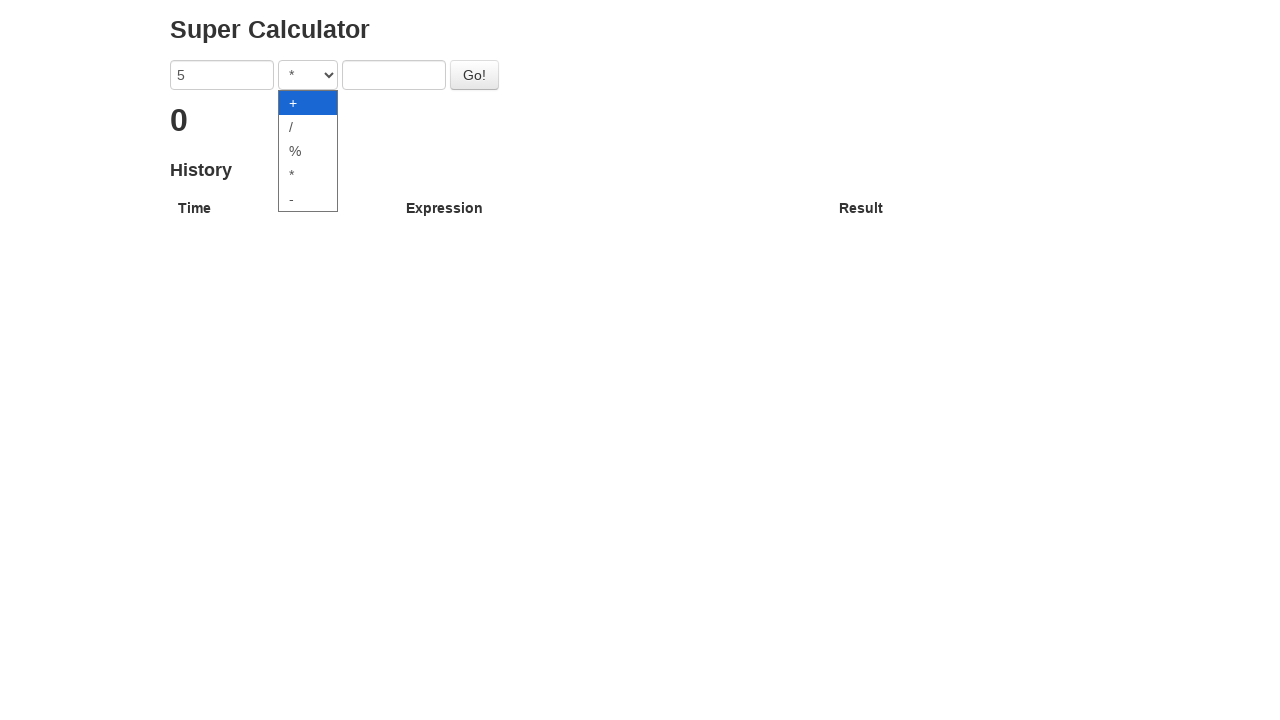

Entered second number: 5 on input[ng-model='second']
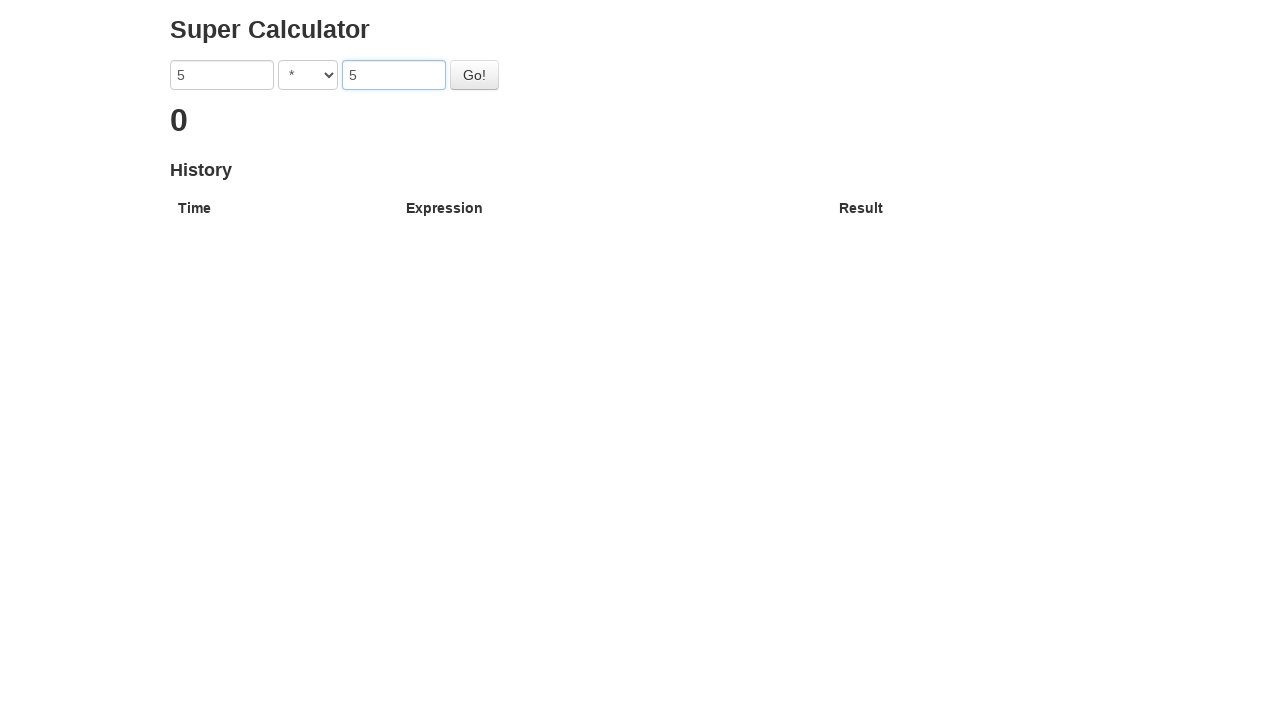

Clicked Go button to execute calculation at (474, 75) on button:has-text('Go!')
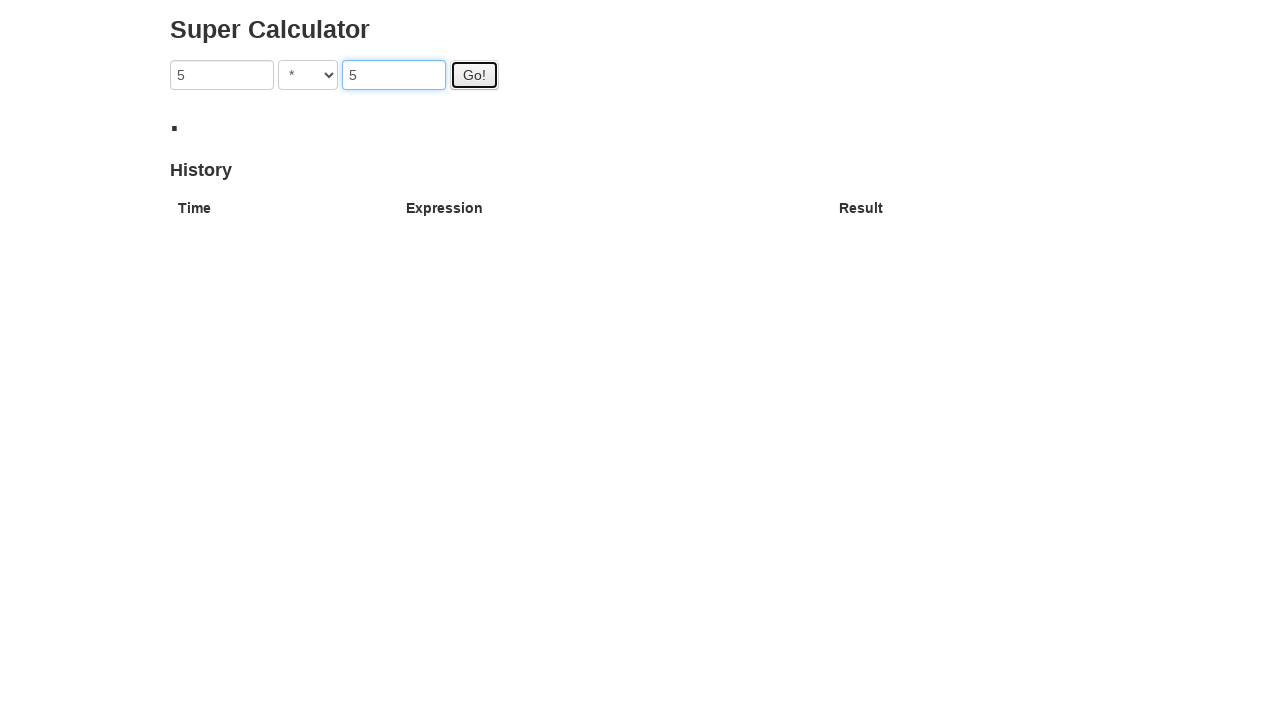

Result element appeared on page
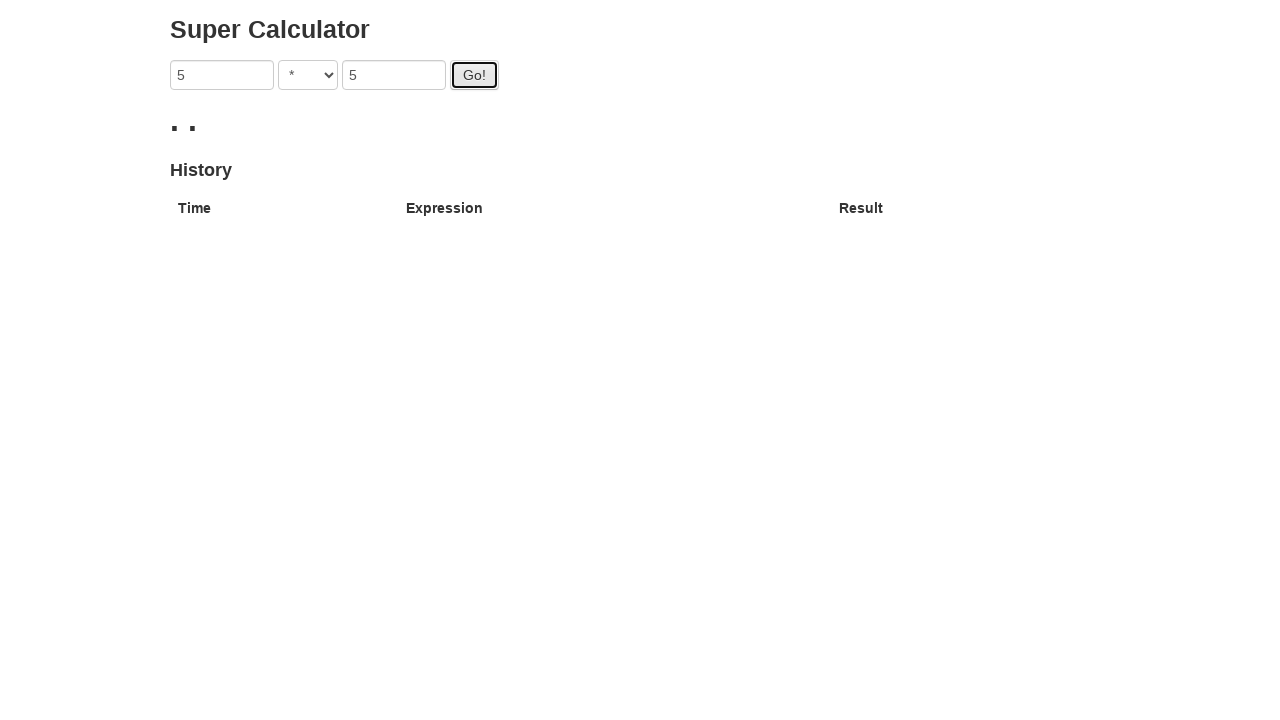

Result calculated and displayed: 5 * 5 = 25
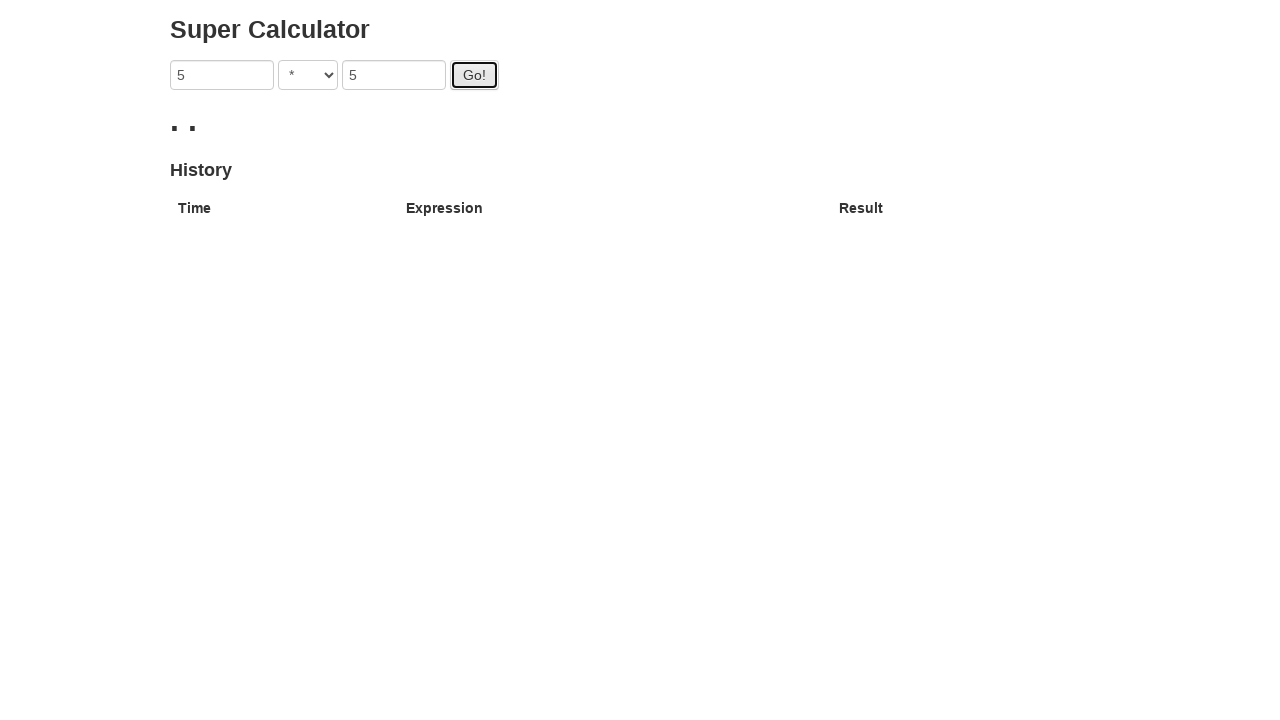

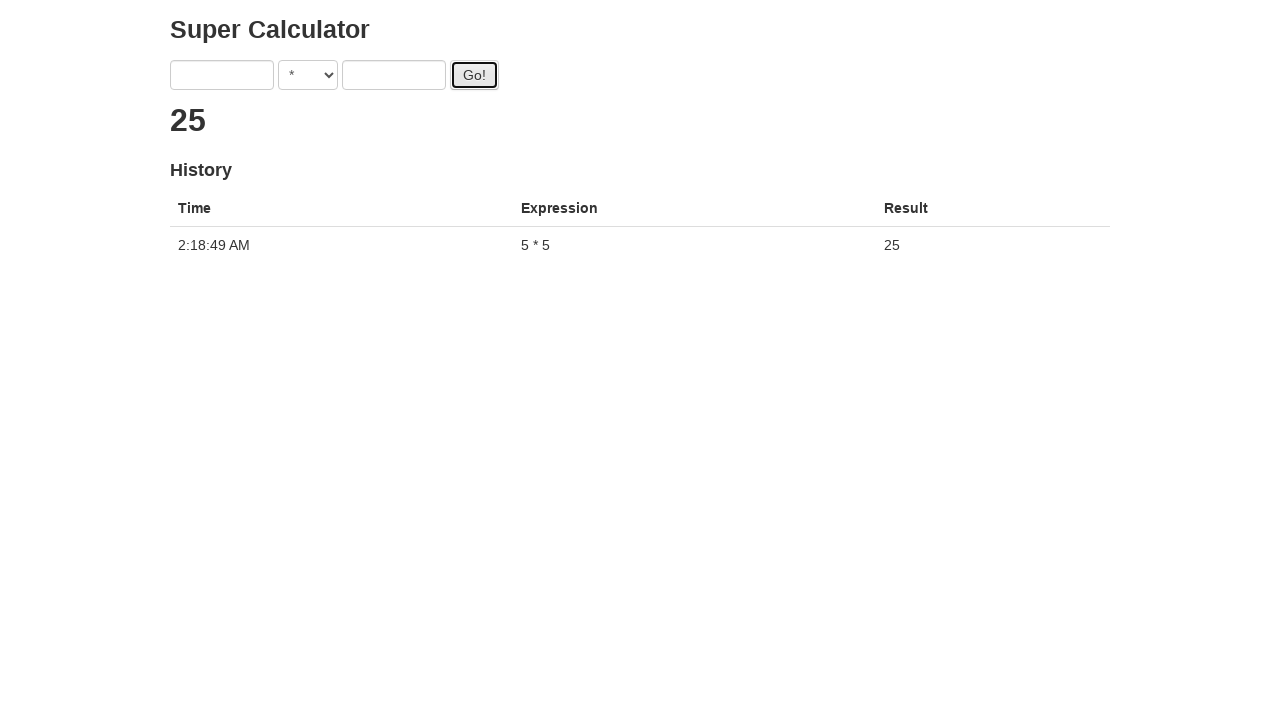